Tests window handling by clicking a link that opens a new window, verifying content in both windows, and switching between them

Starting URL: https://the-internet.herokuapp.com/windows

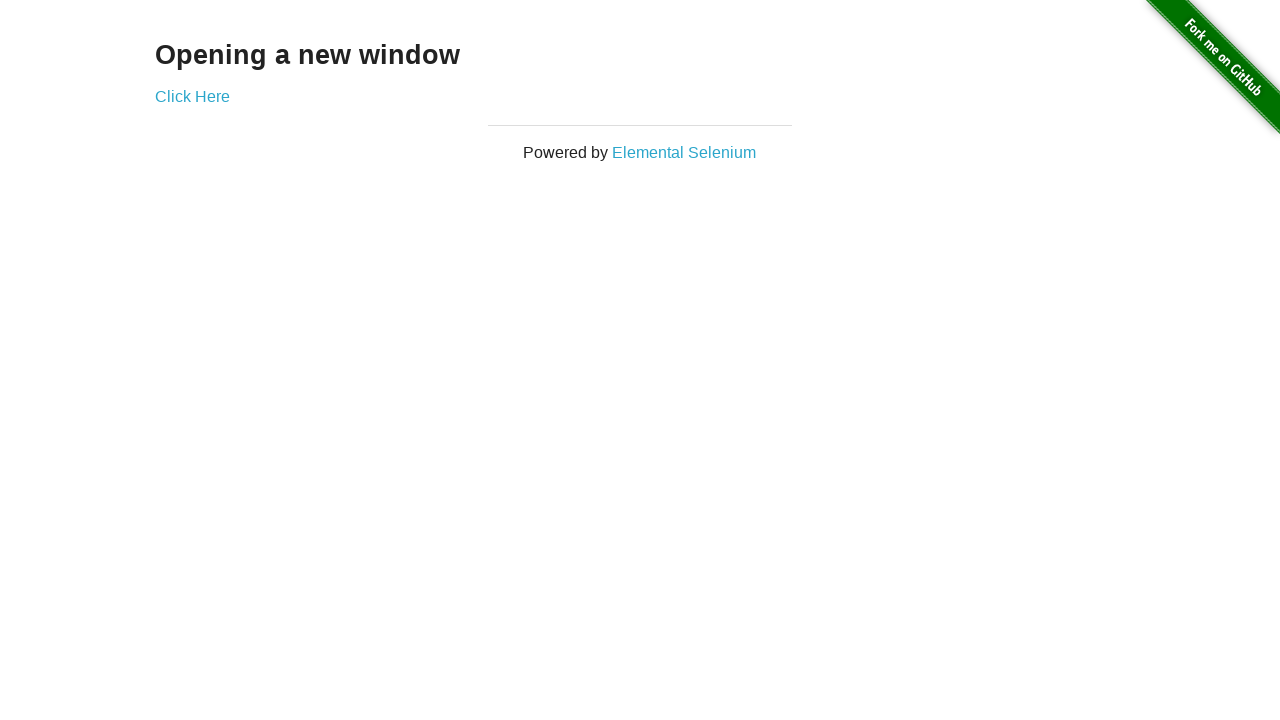

Verified main page text is visible
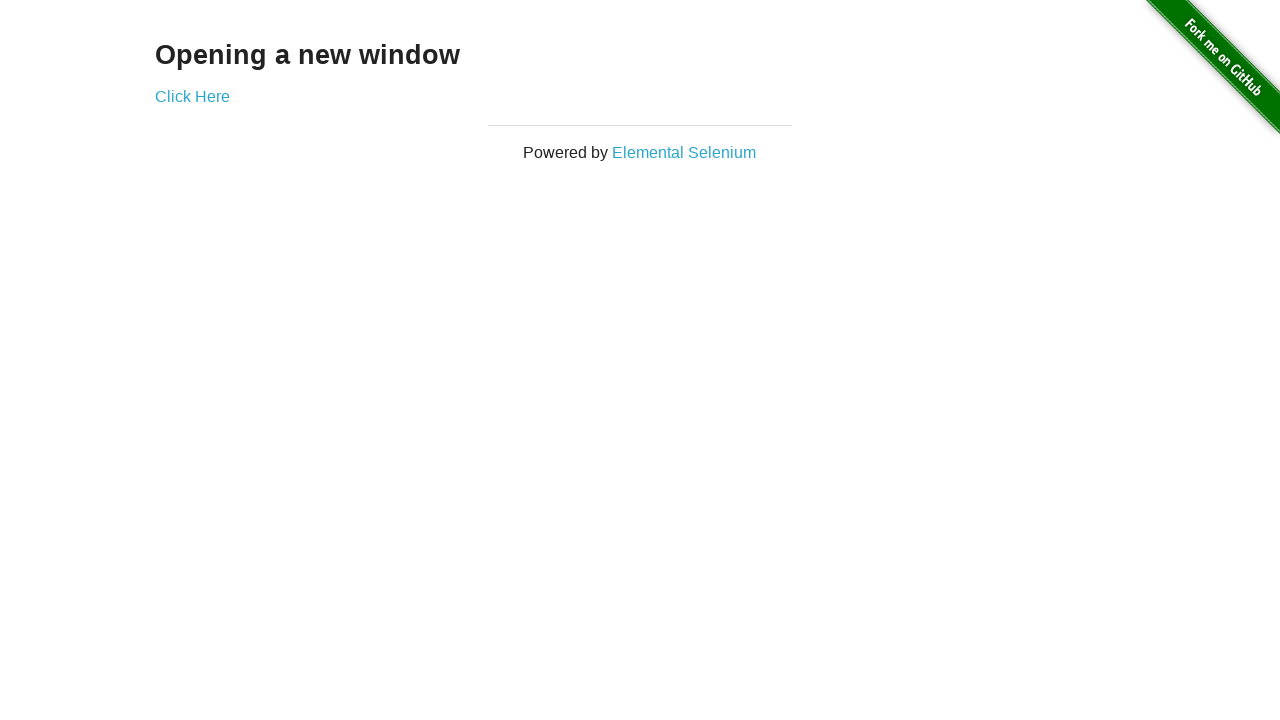

Verified page title contains 'The Internet'
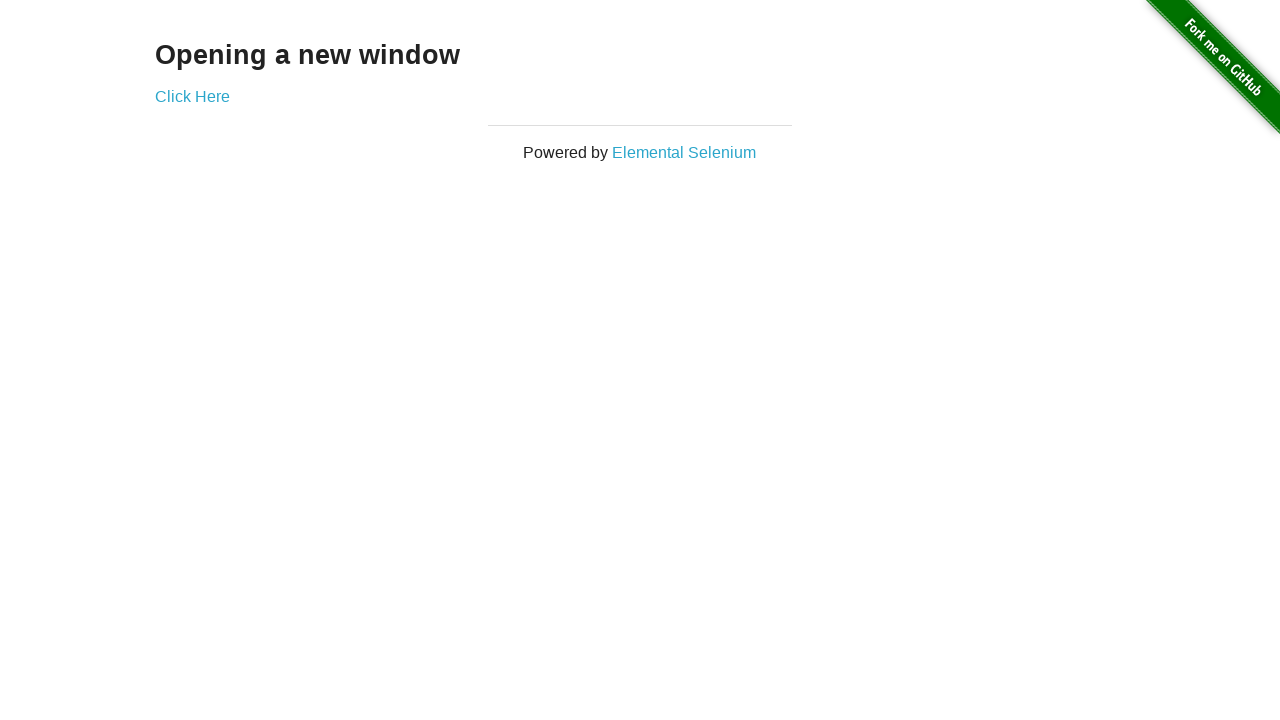

Clicked 'Click Here' button to open new window at (192, 96) on xpath=//*[text()='Click Here']
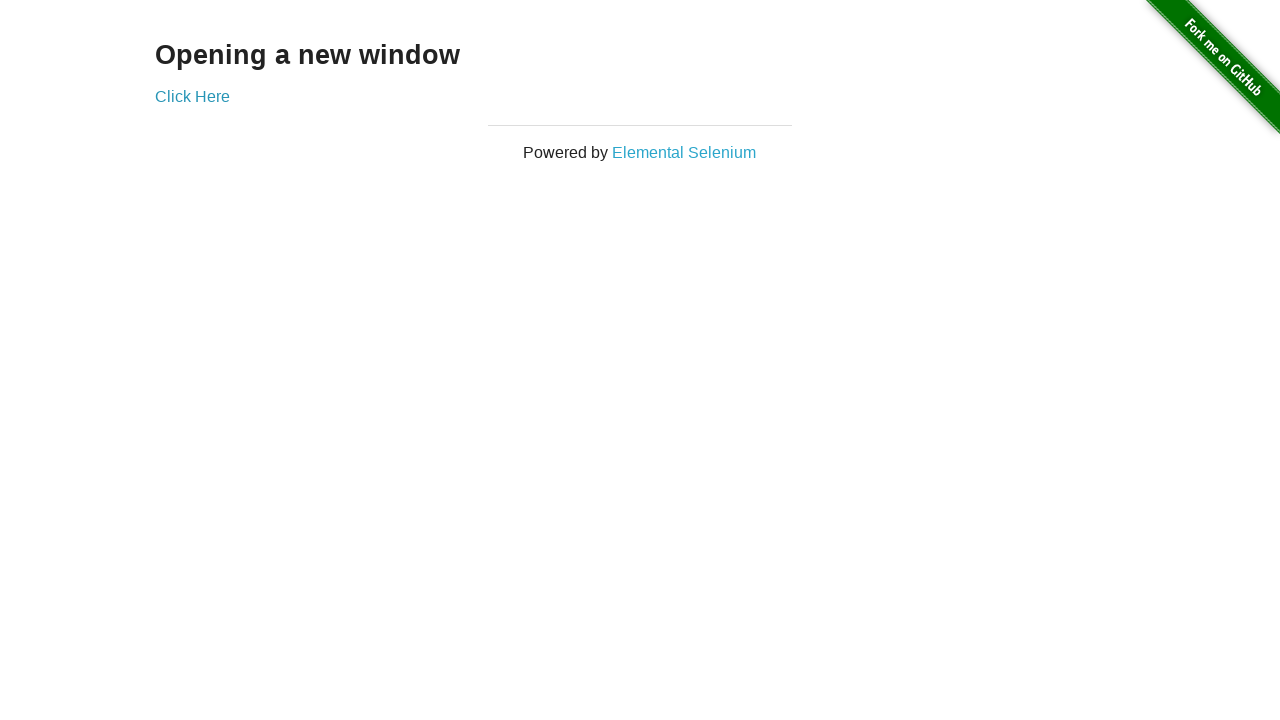

New window loaded
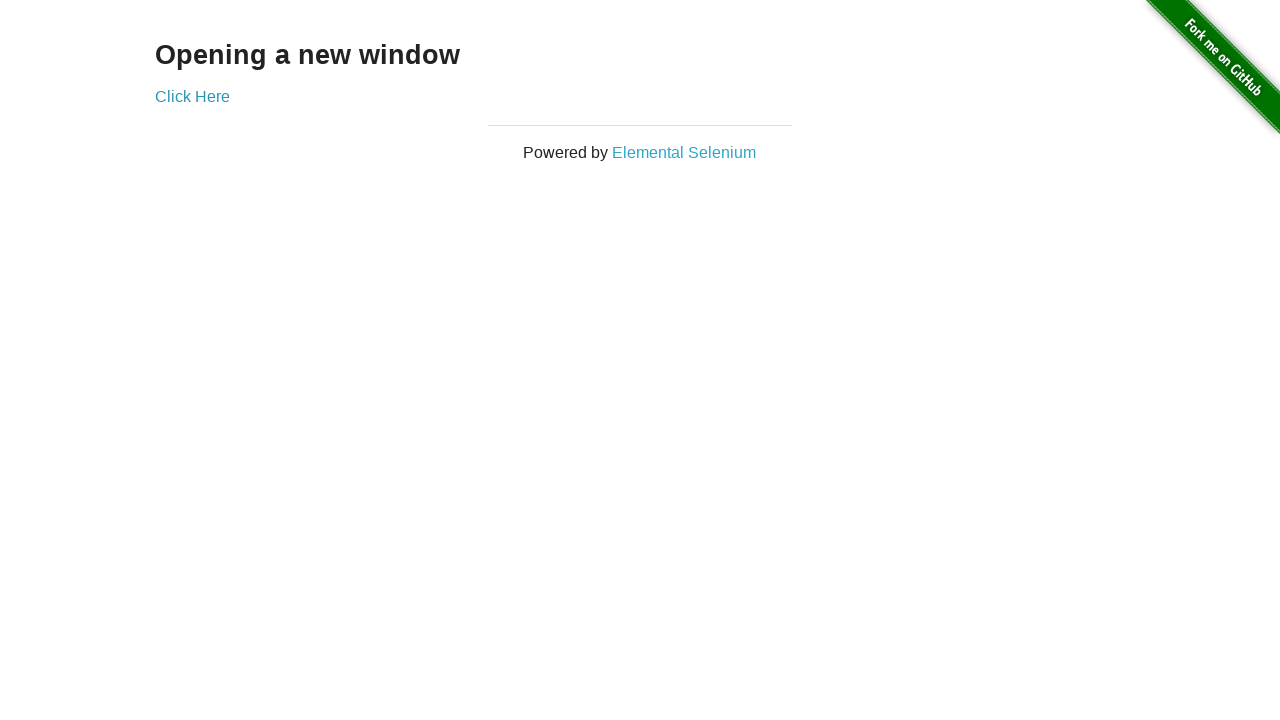

Verified new window title is 'New Window'
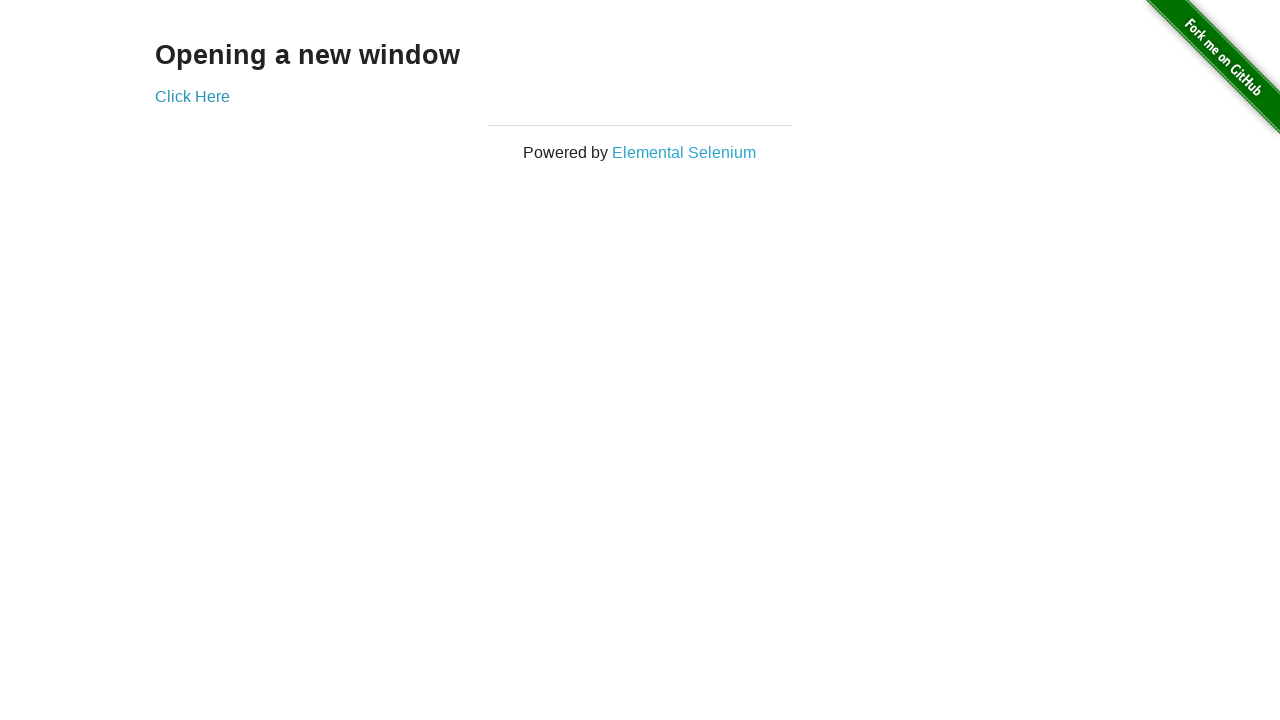

Verified new window heading text is 'New Window'
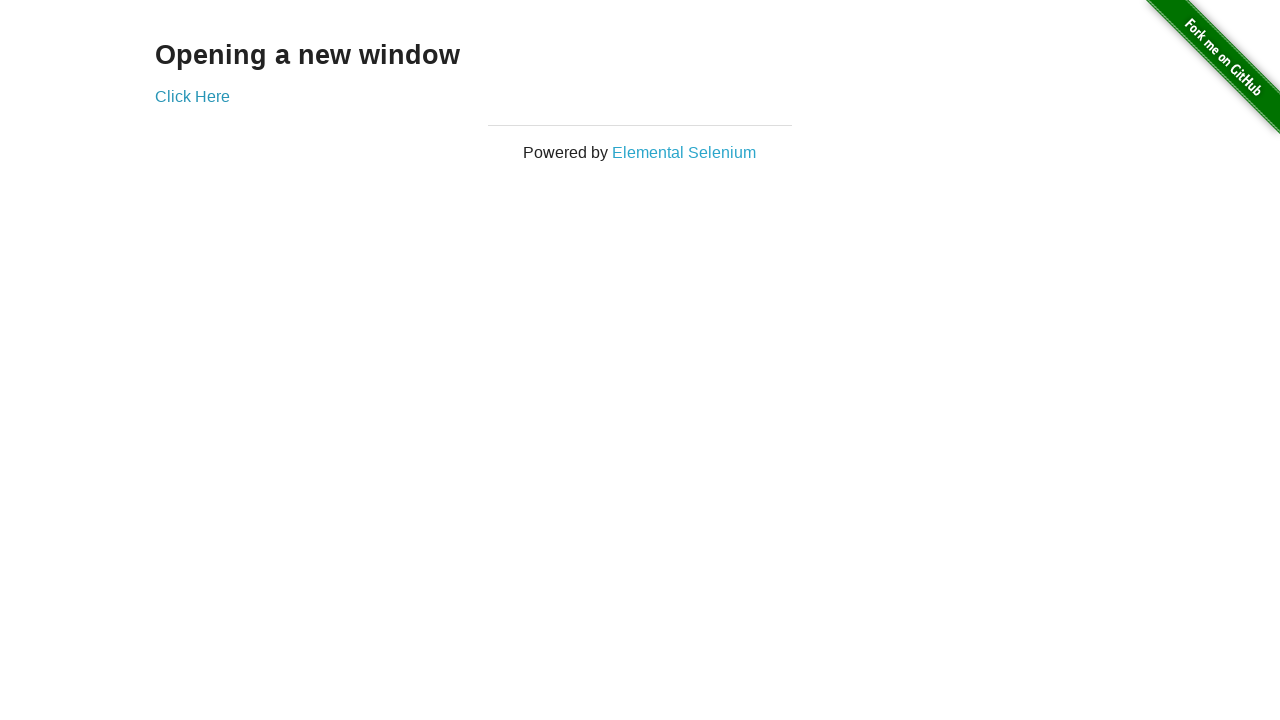

Switched back to original window
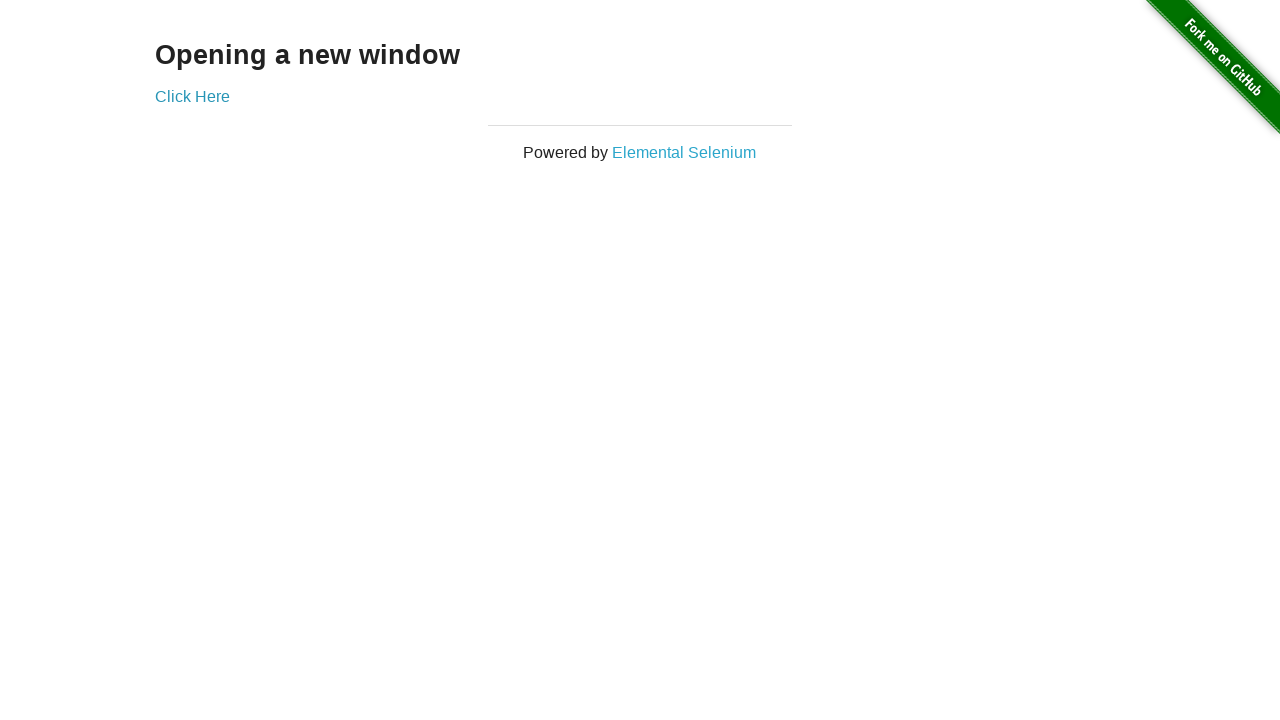

Verified original window title is 'The Internet'
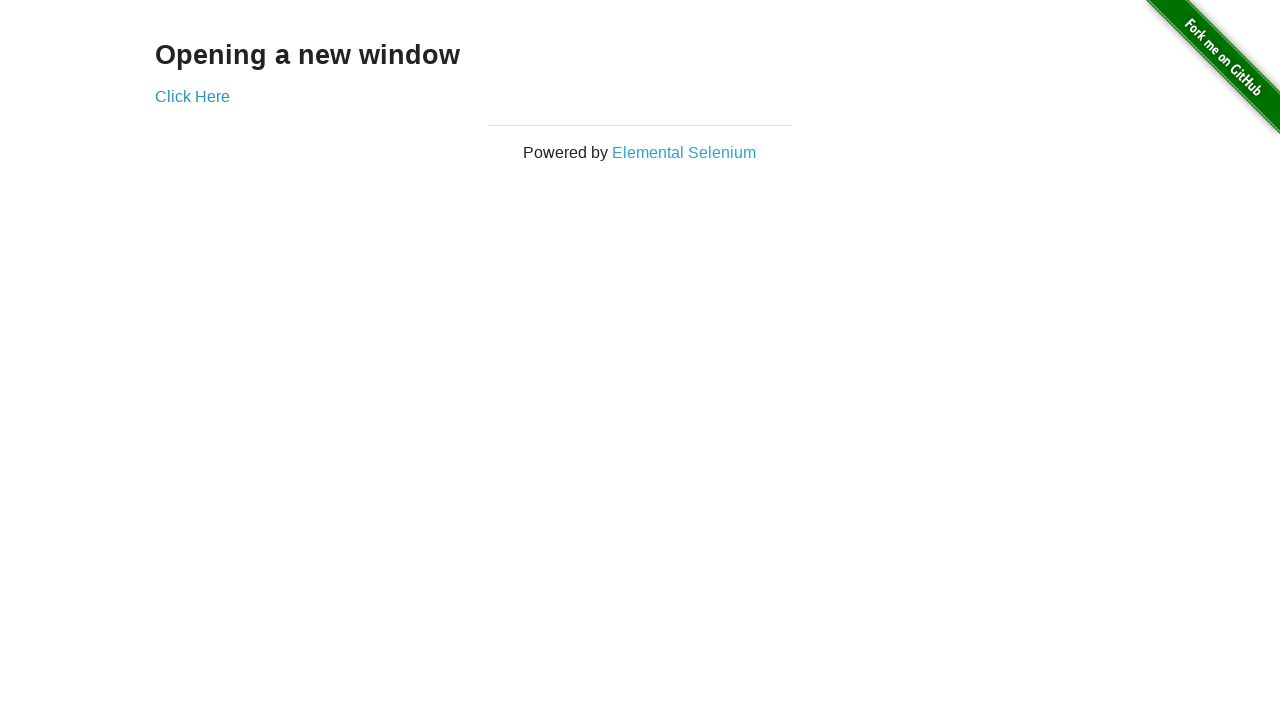

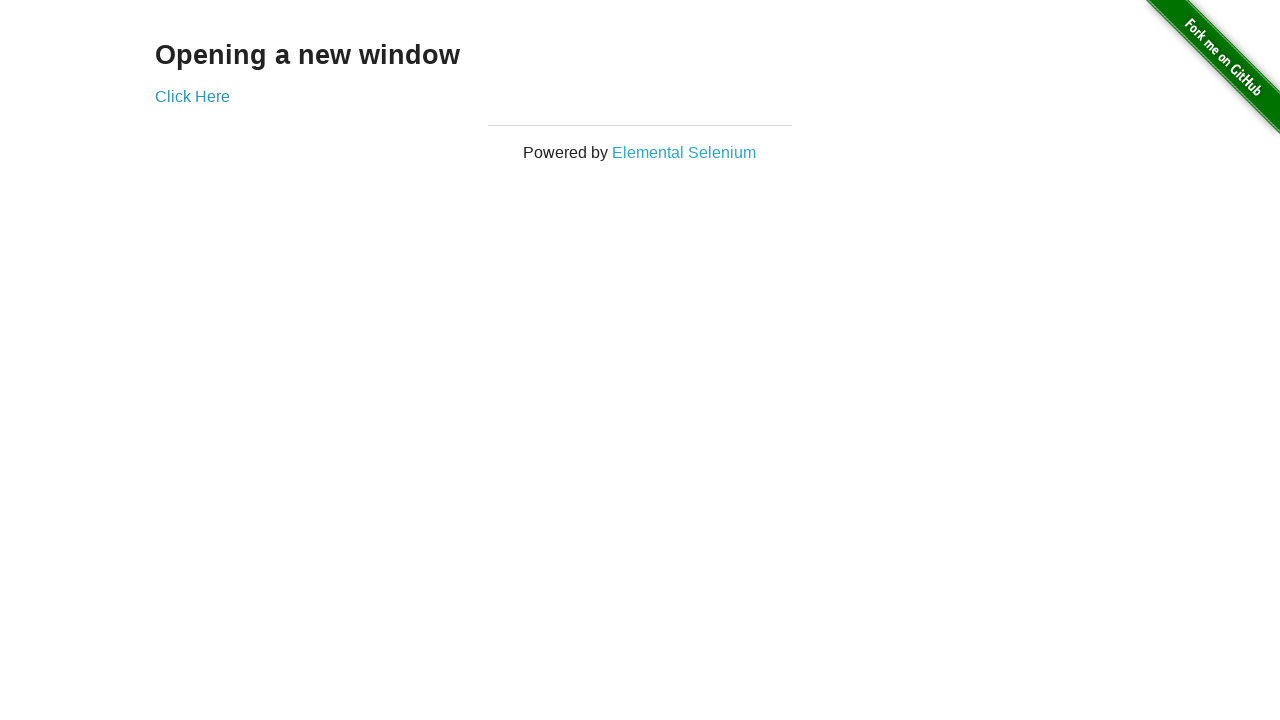